Validates that the GitHub link points to the correct URL

Starting URL: https://jaredwebber.dev

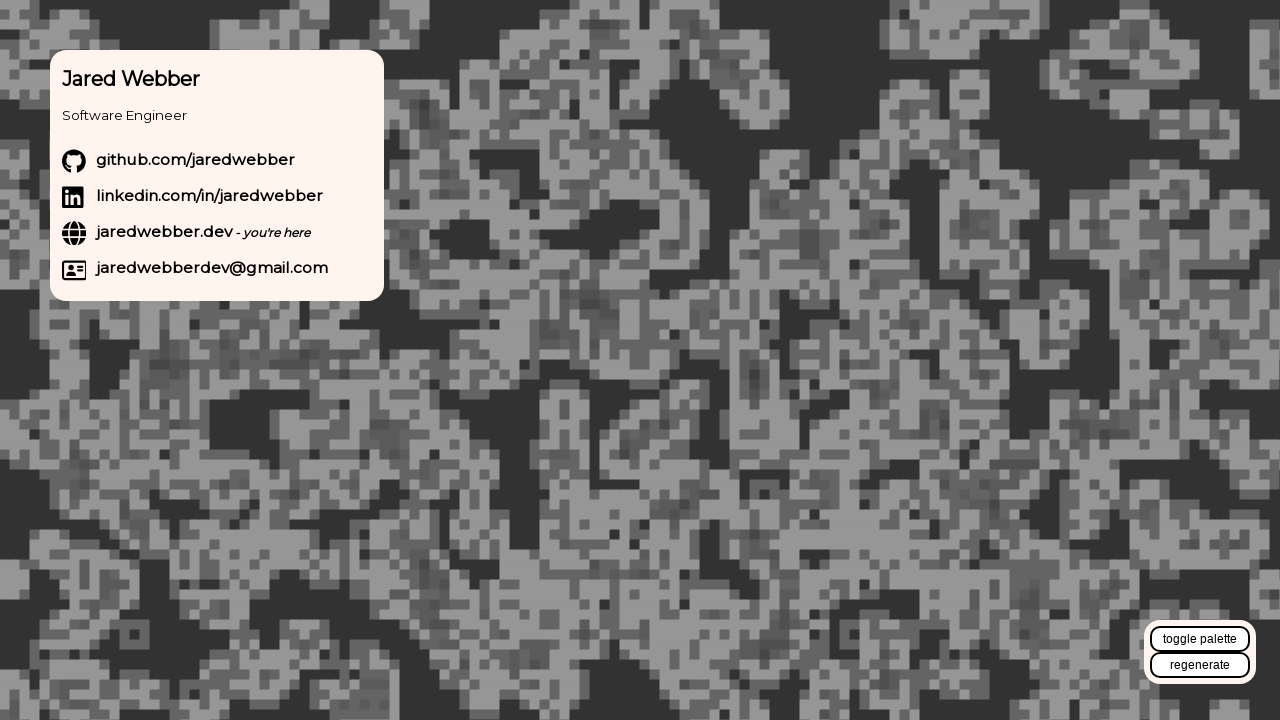

Located GitHub link element with name 'github.com/jaredwebber'
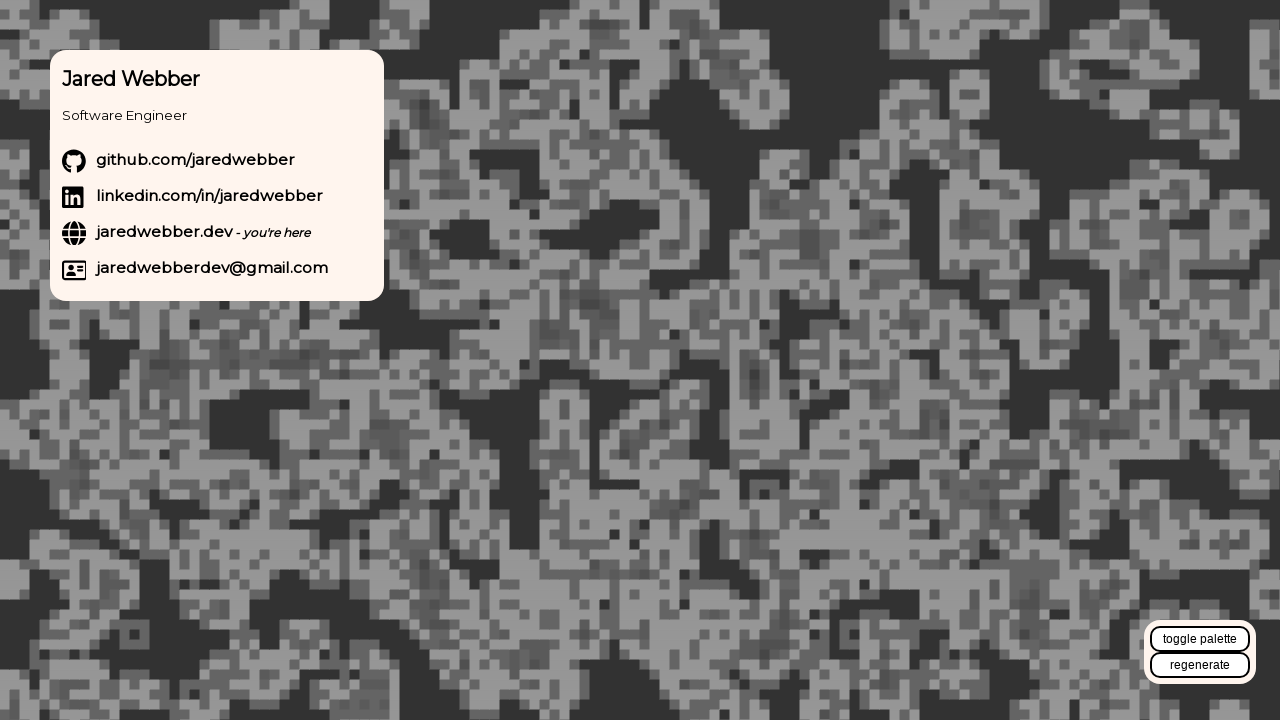

Verified GitHub link href is 'https://github.com/jaredwebber'
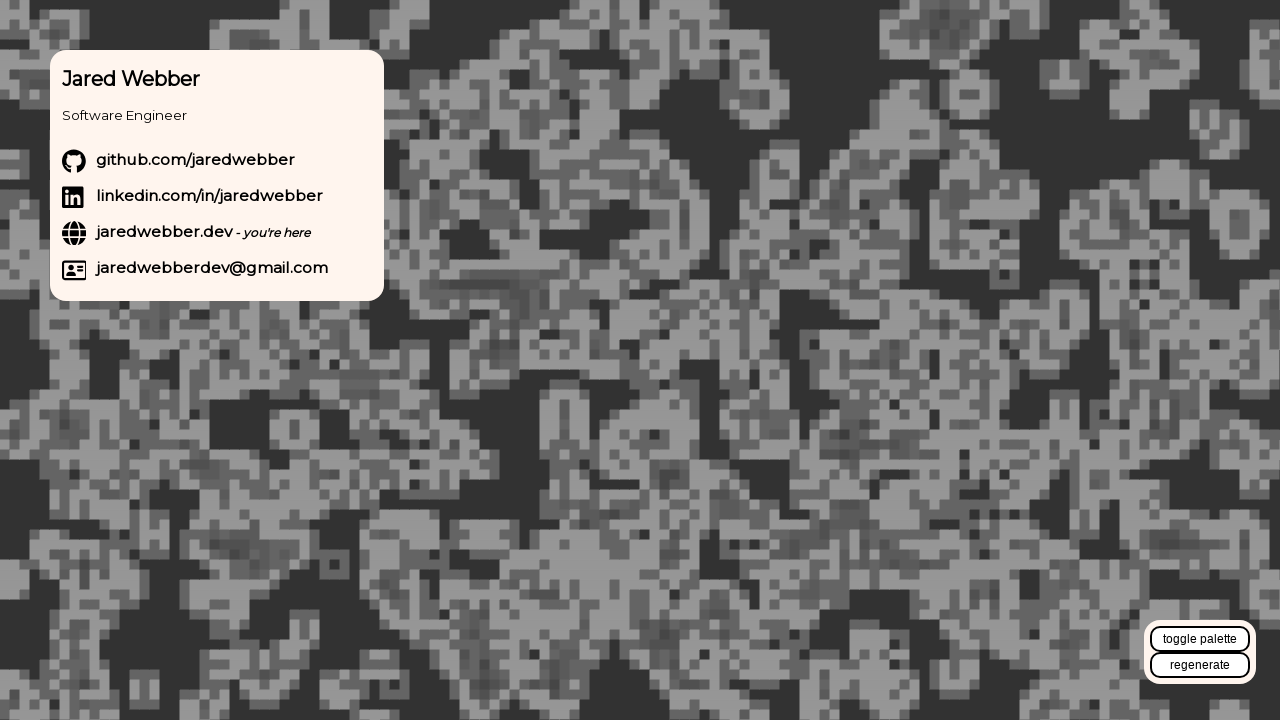

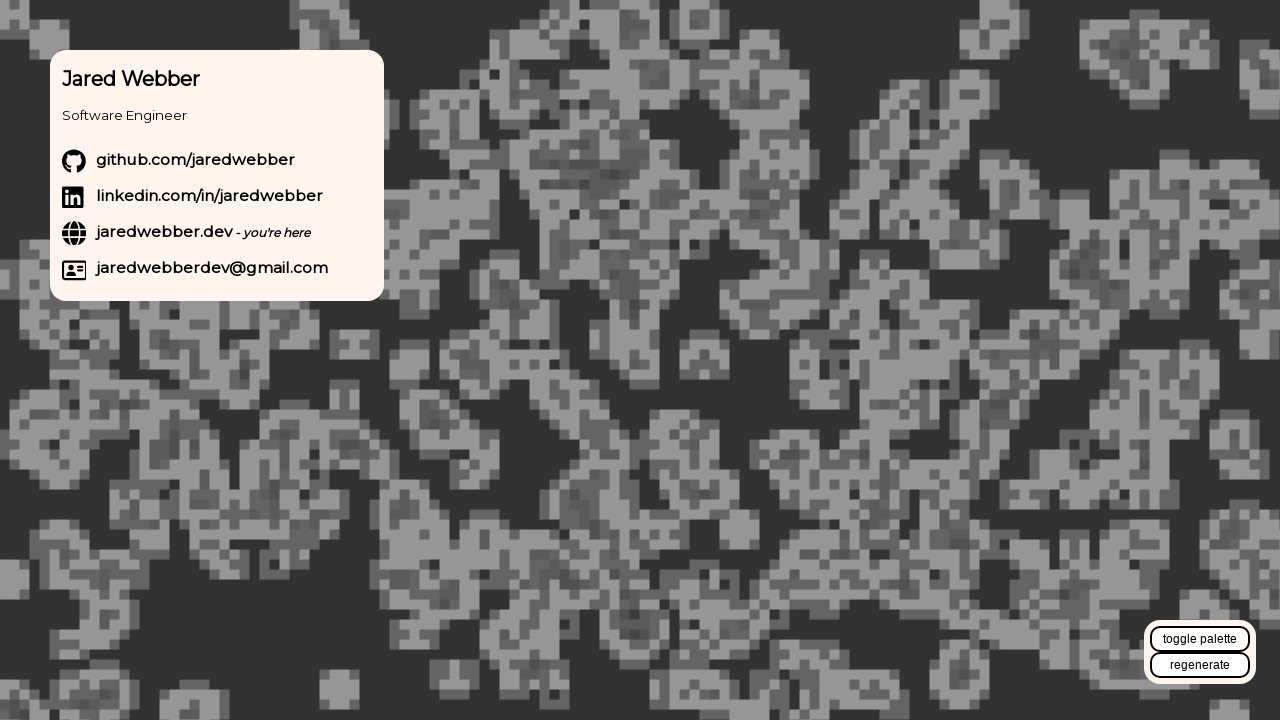